Tests a login form with dynamic attributes by filling username and password fields and submitting the form to verify the confirmation message

Starting URL: https://v1.training-support.net/selenium/dynamic-attributes

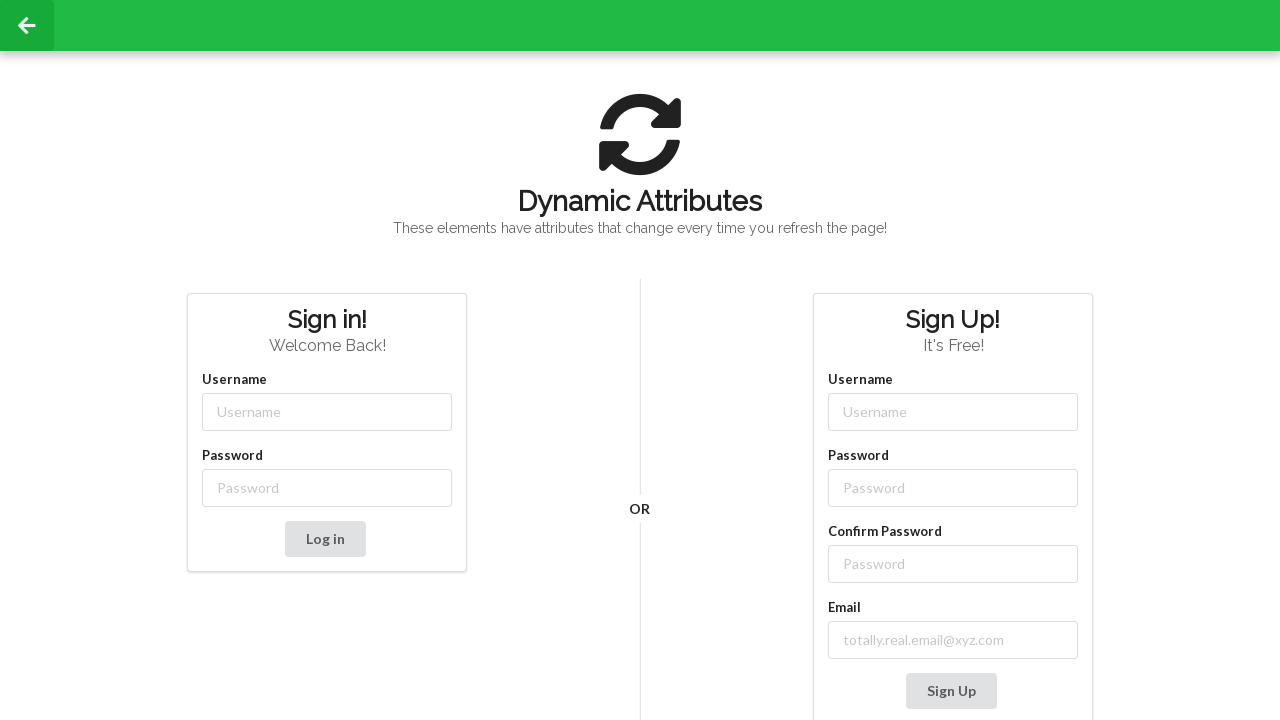

Filled username field with 'admin' on xpath=/html/body/div[2]/div/div[2]/div[2]/div/div[1]/div/div/div[1]/input
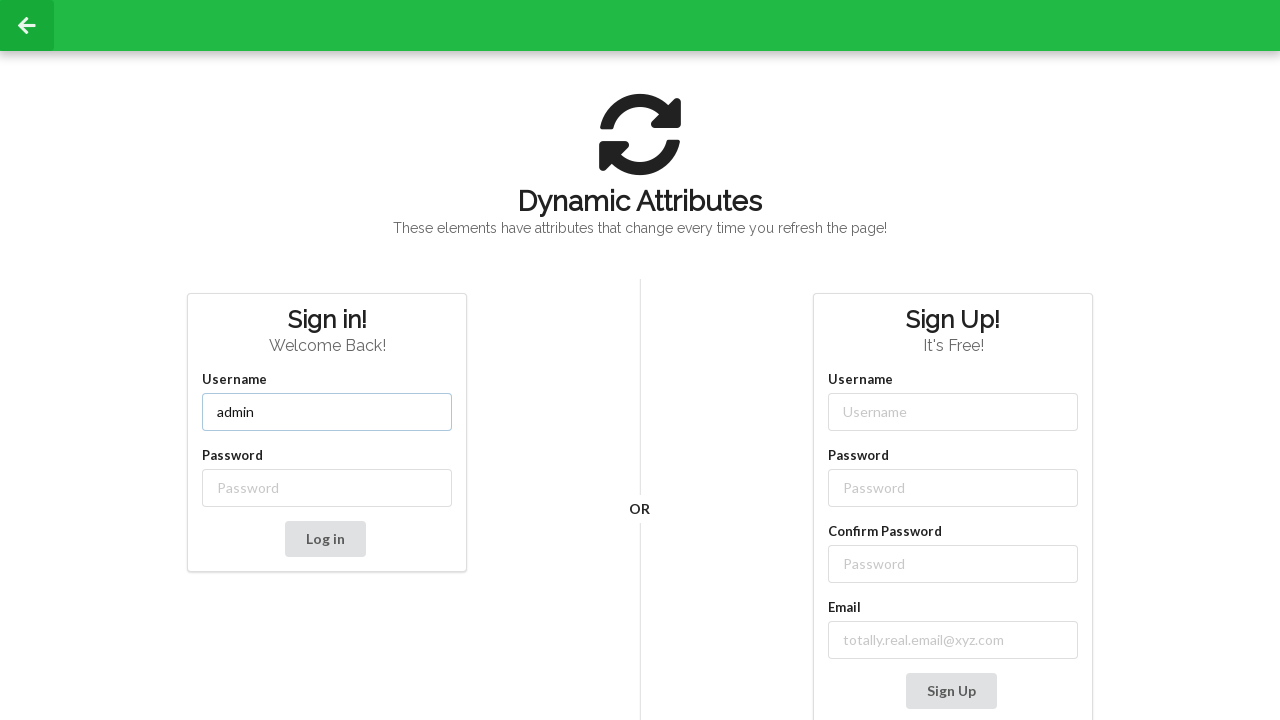

Filled password field with 'password' on xpath=/html/body/div[2]/div/div[2]/div[2]/div/div[1]/div/div/div[2]/input
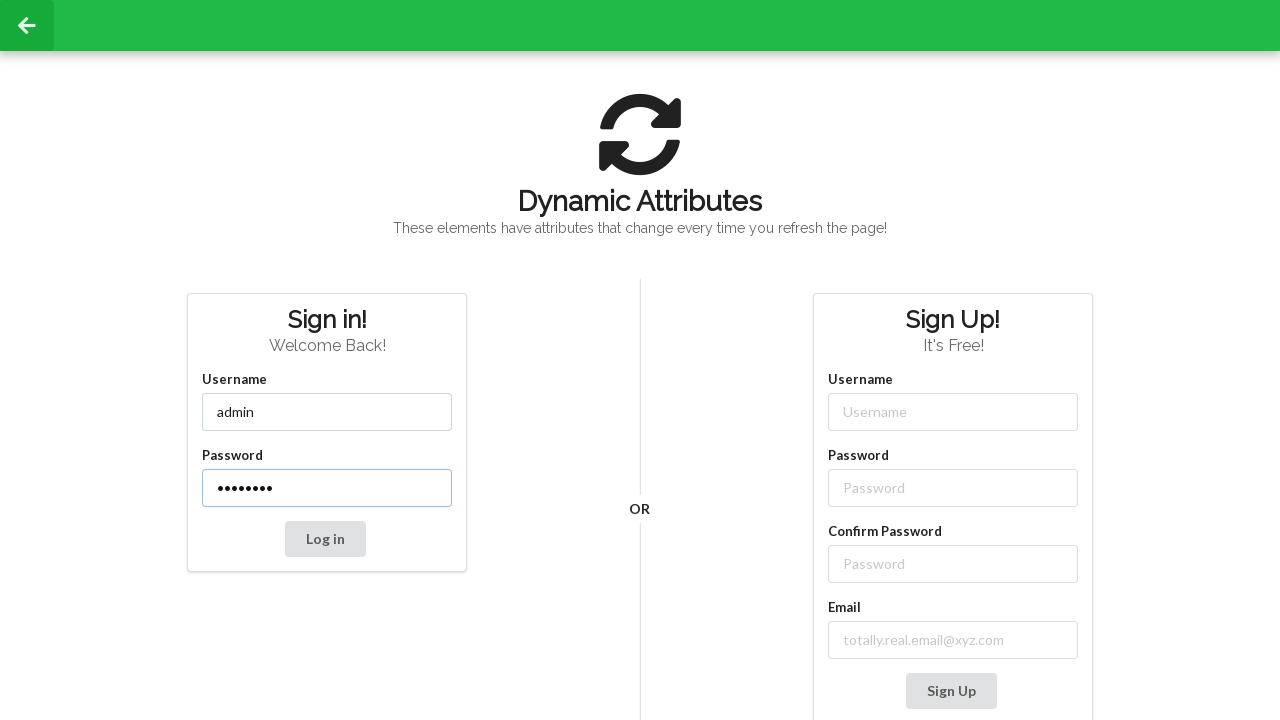

Clicked the login button at (325, 539) on xpath=//*[@id='dynamic-attributes-form']/div/button
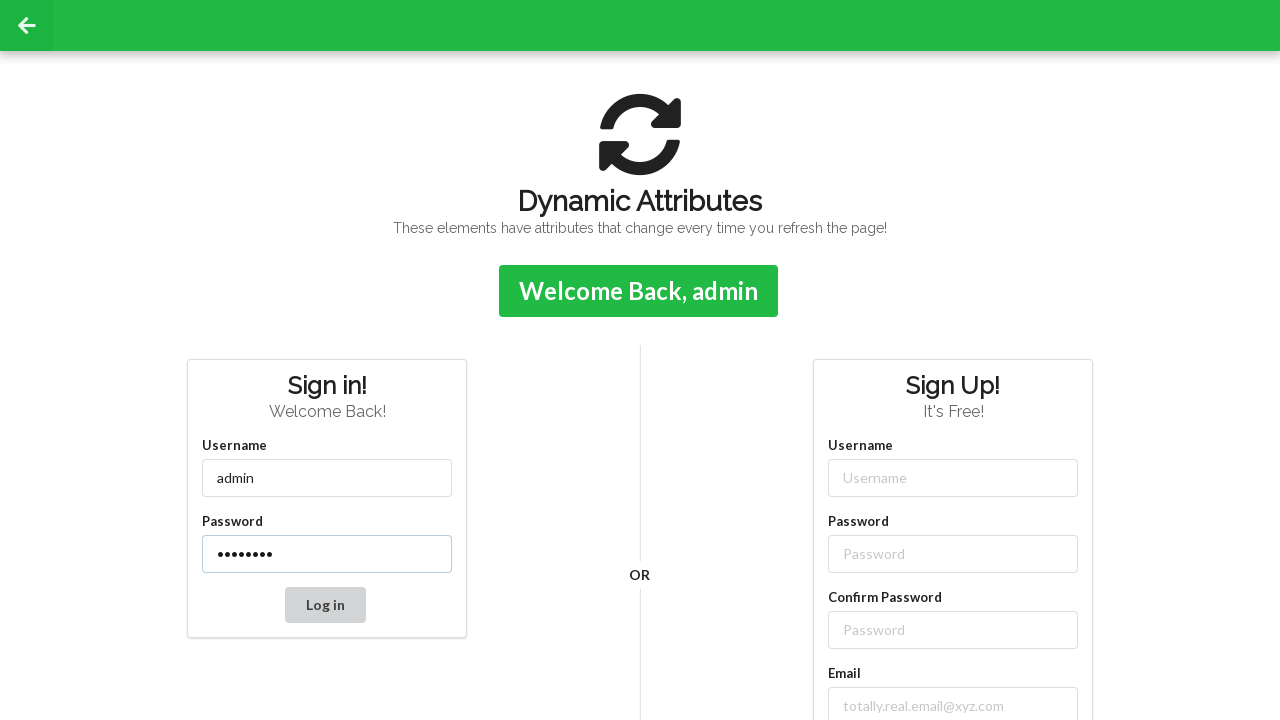

Confirmation message appeared
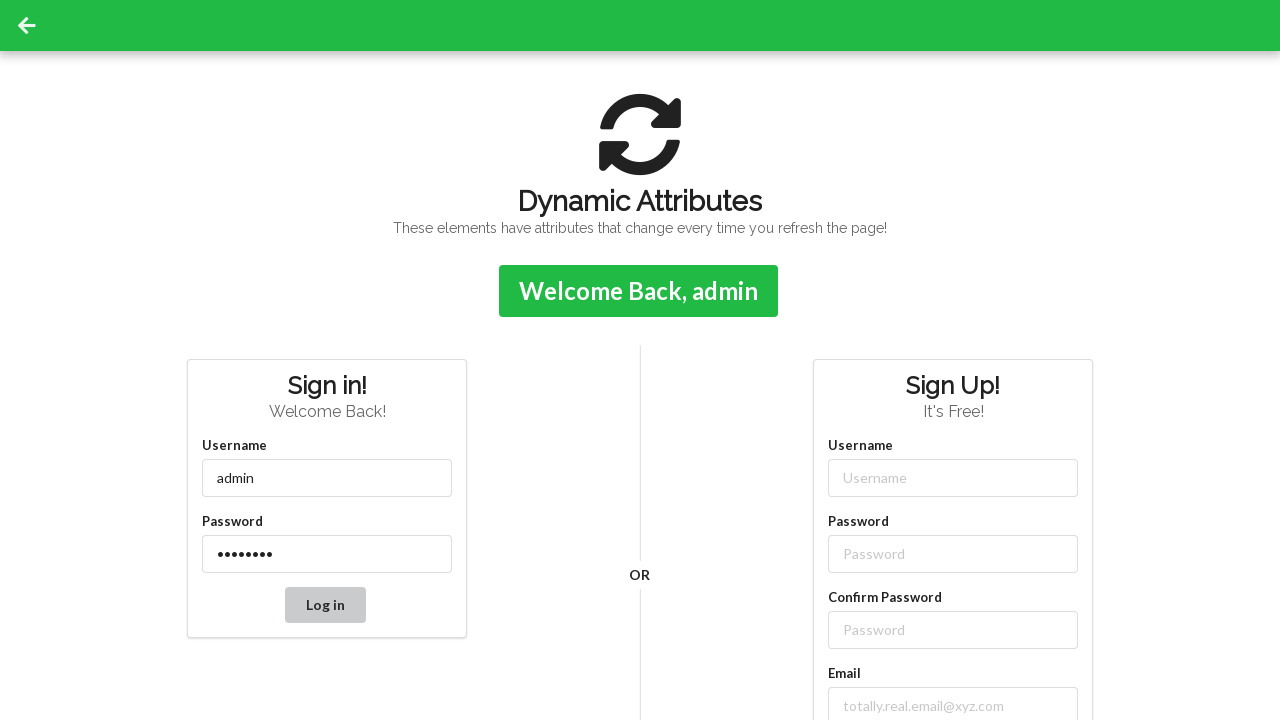

Retrieved confirmation message: 'Welcome Back, admin'
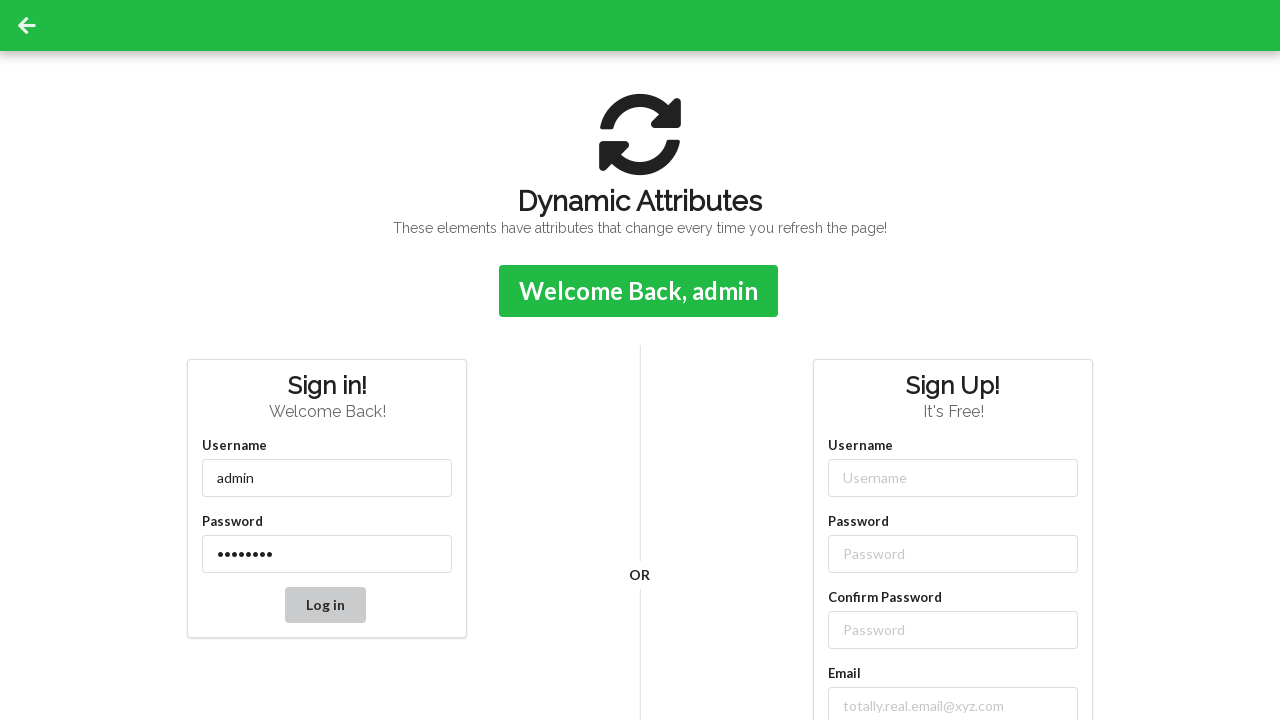

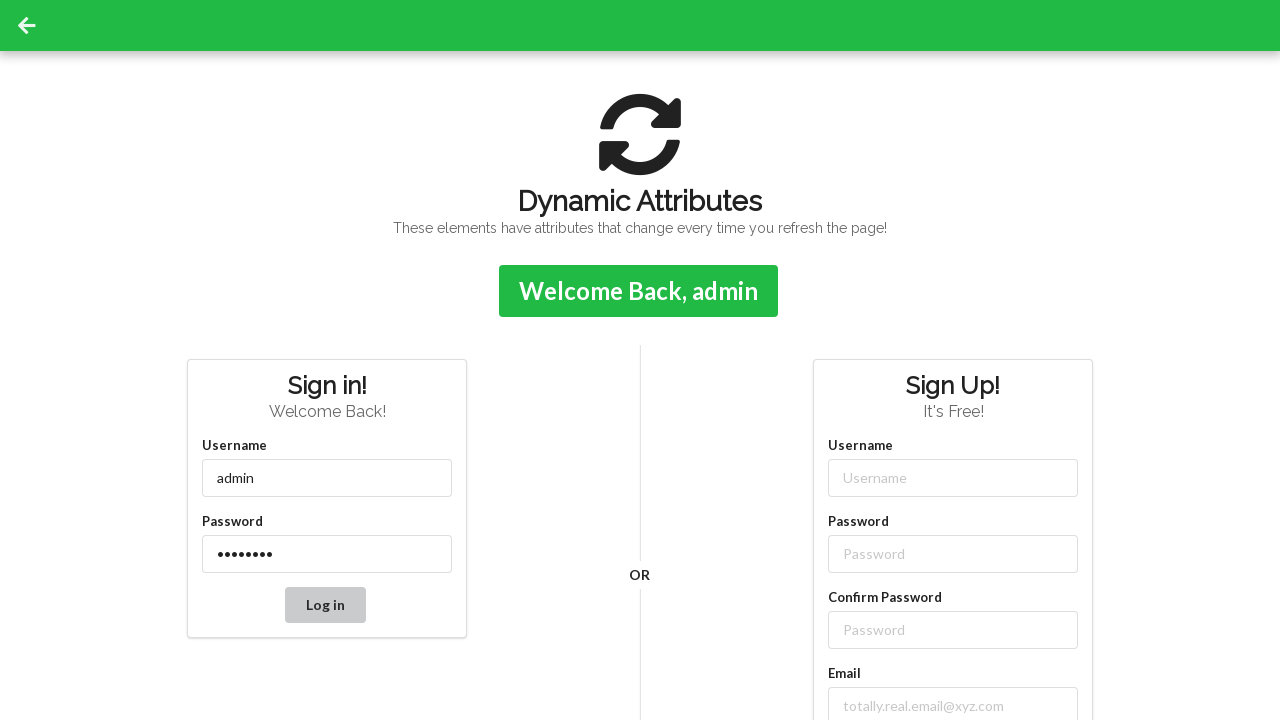